Tests Drag and Drop functionality by dragging column A to column B and verifying the swap

Starting URL: http://the-internet.herokuapp.com

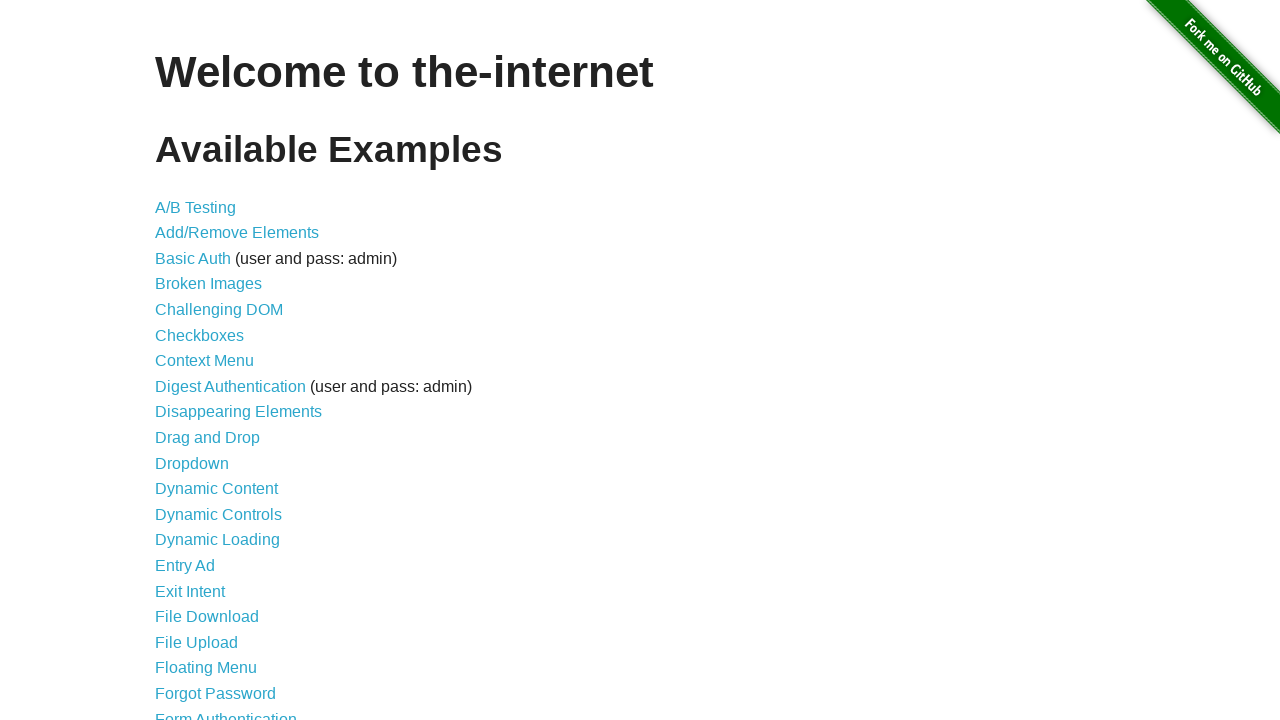

Clicked on Drag and Drop link at (208, 438) on a:has-text('Drag and Drop')
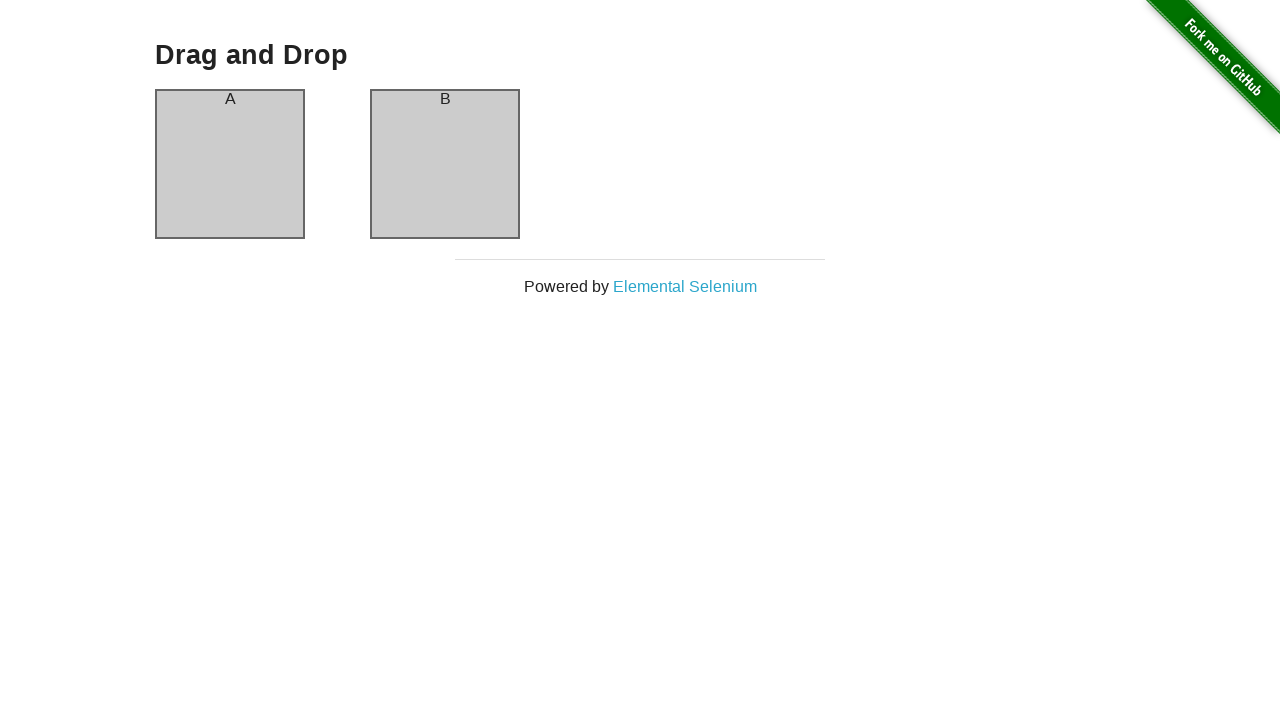

Column A loaded
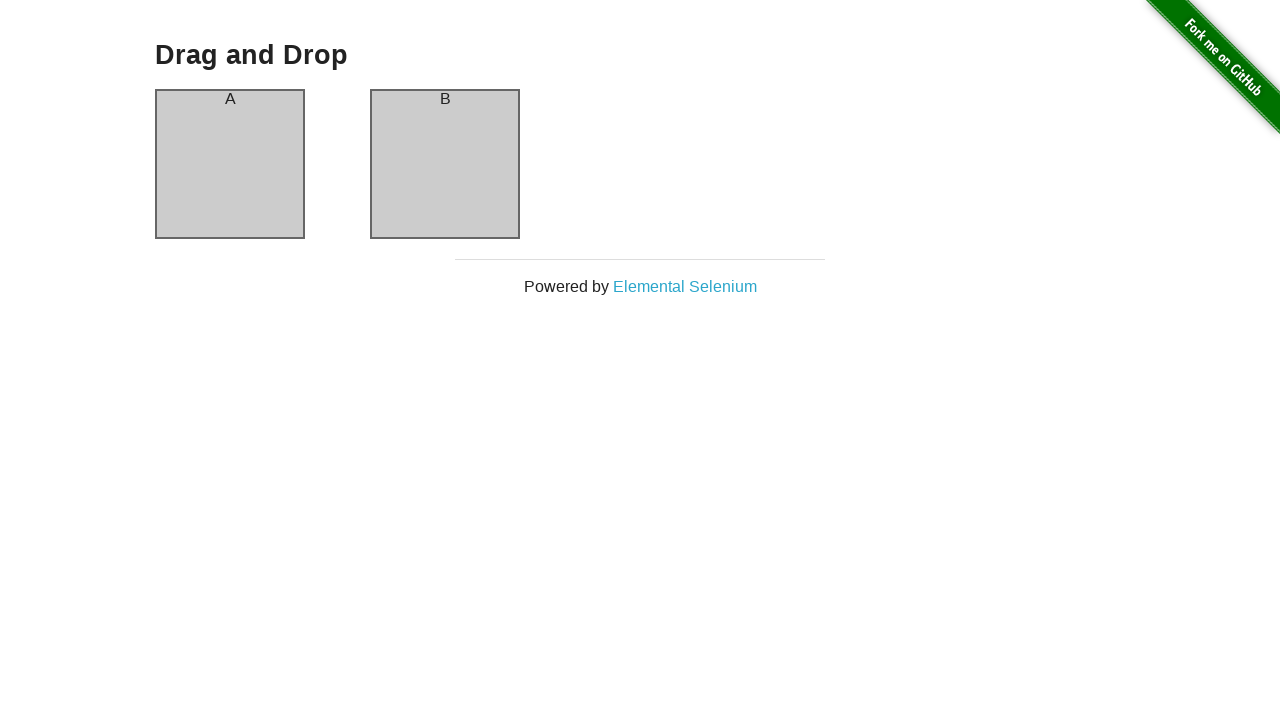

Column B loaded
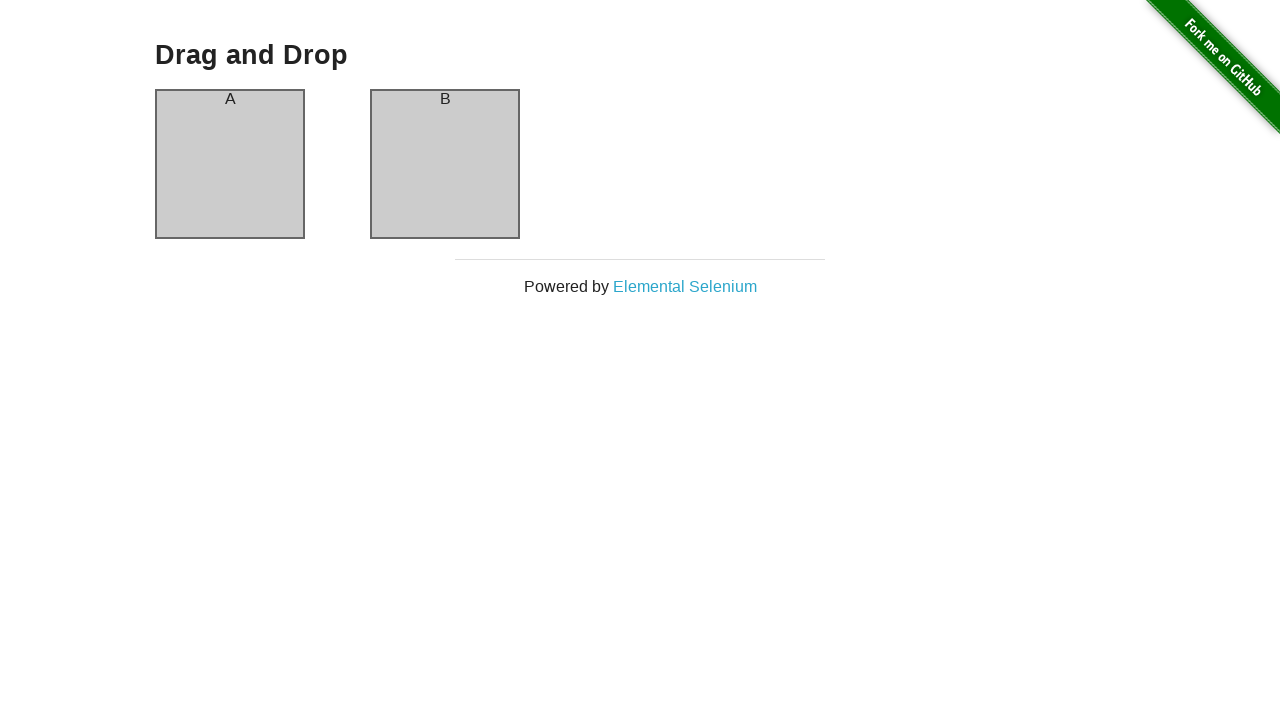

Dragged column A to column B at (445, 164)
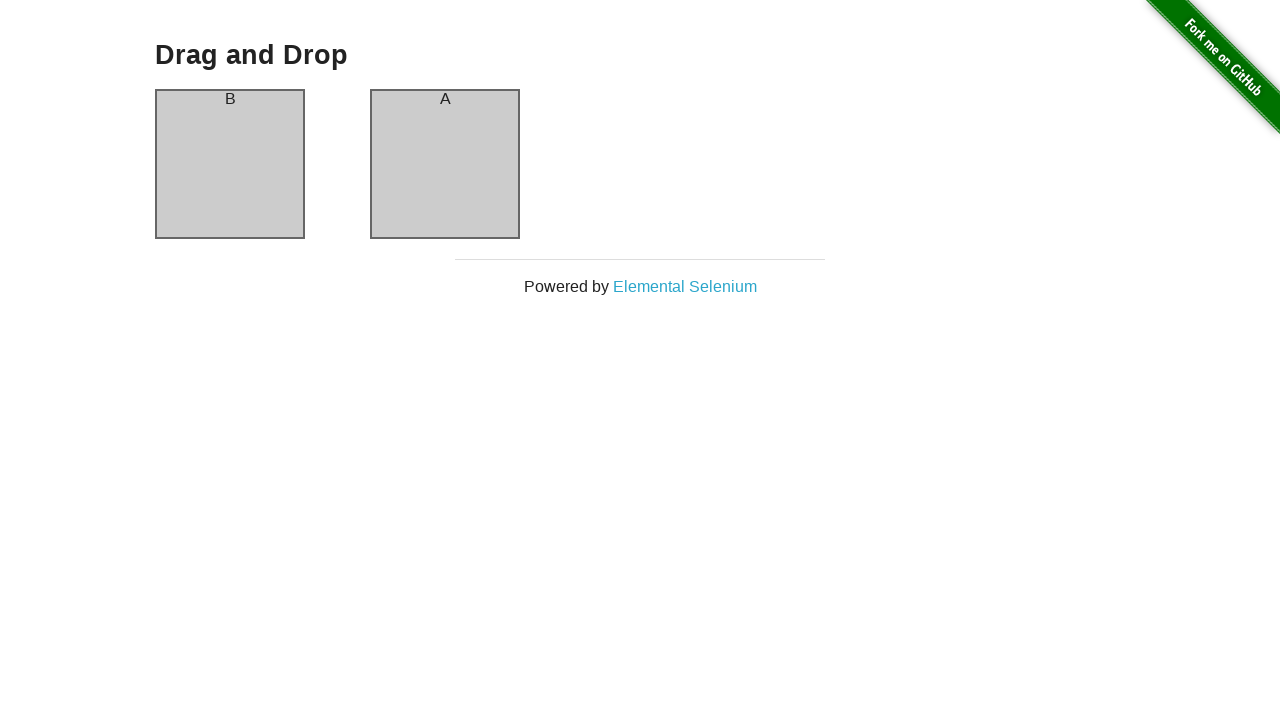

Verified column A now contains 'B'
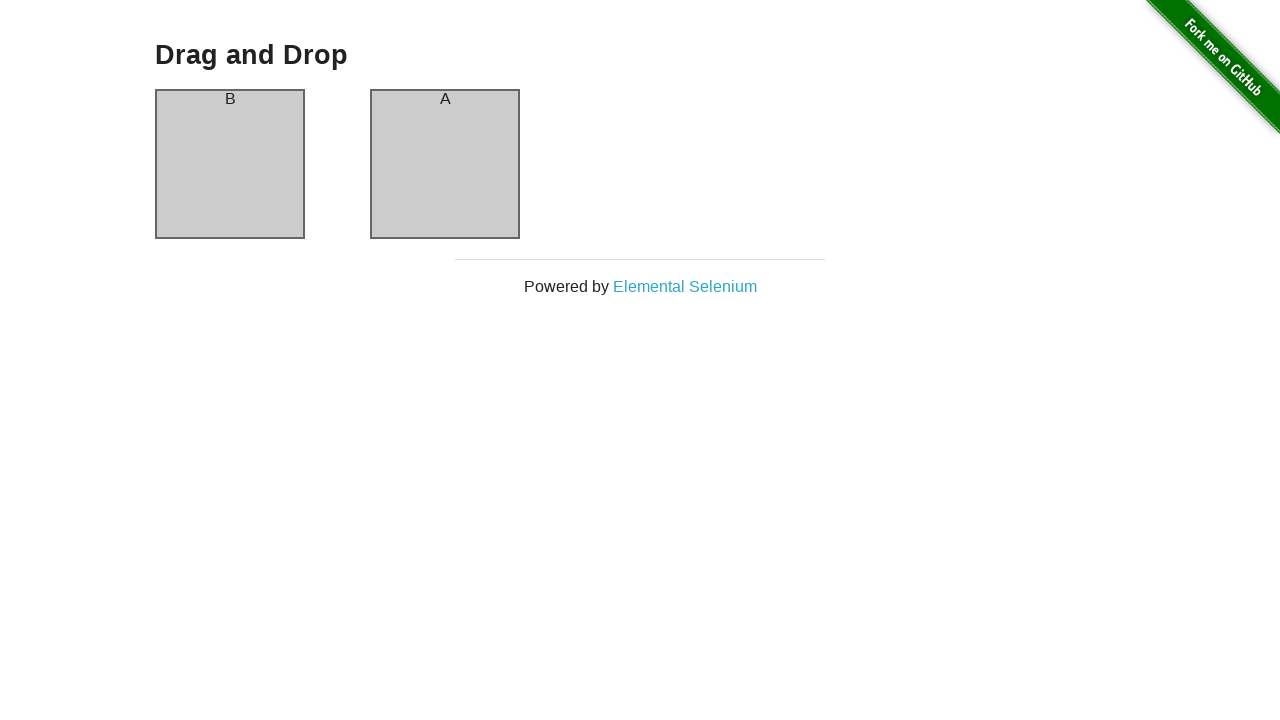

Verified column B now contains 'A'
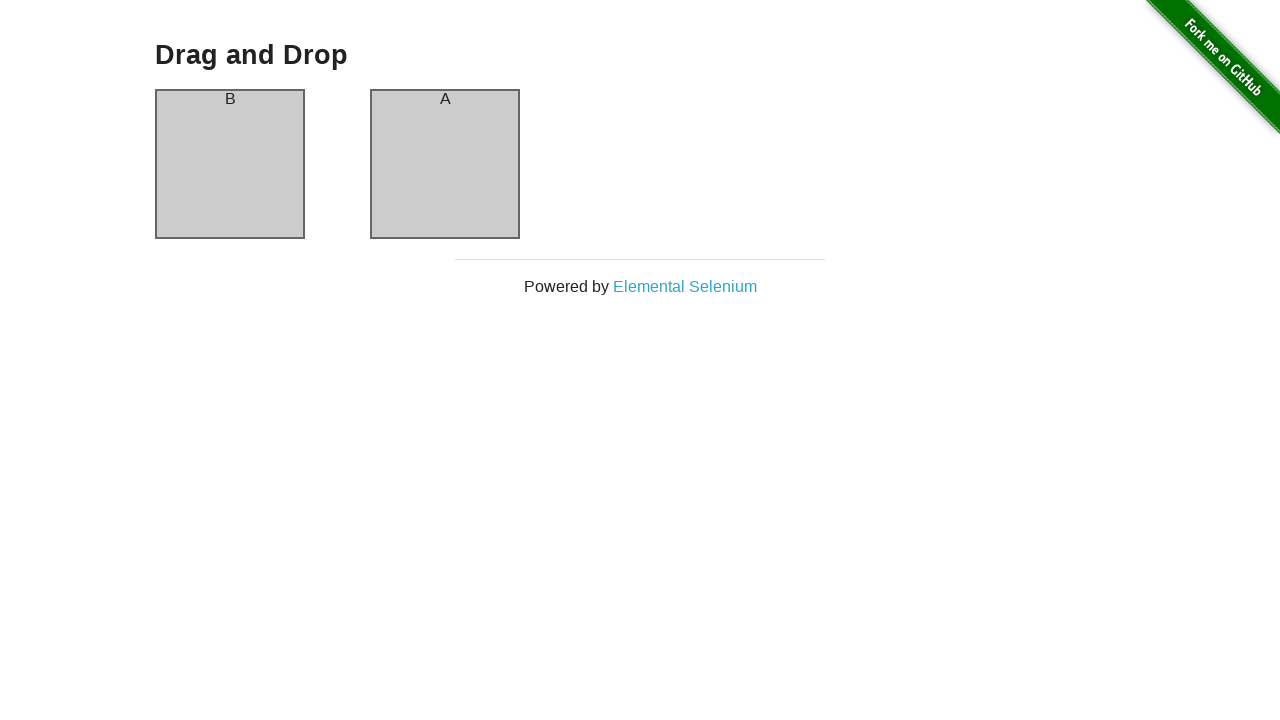

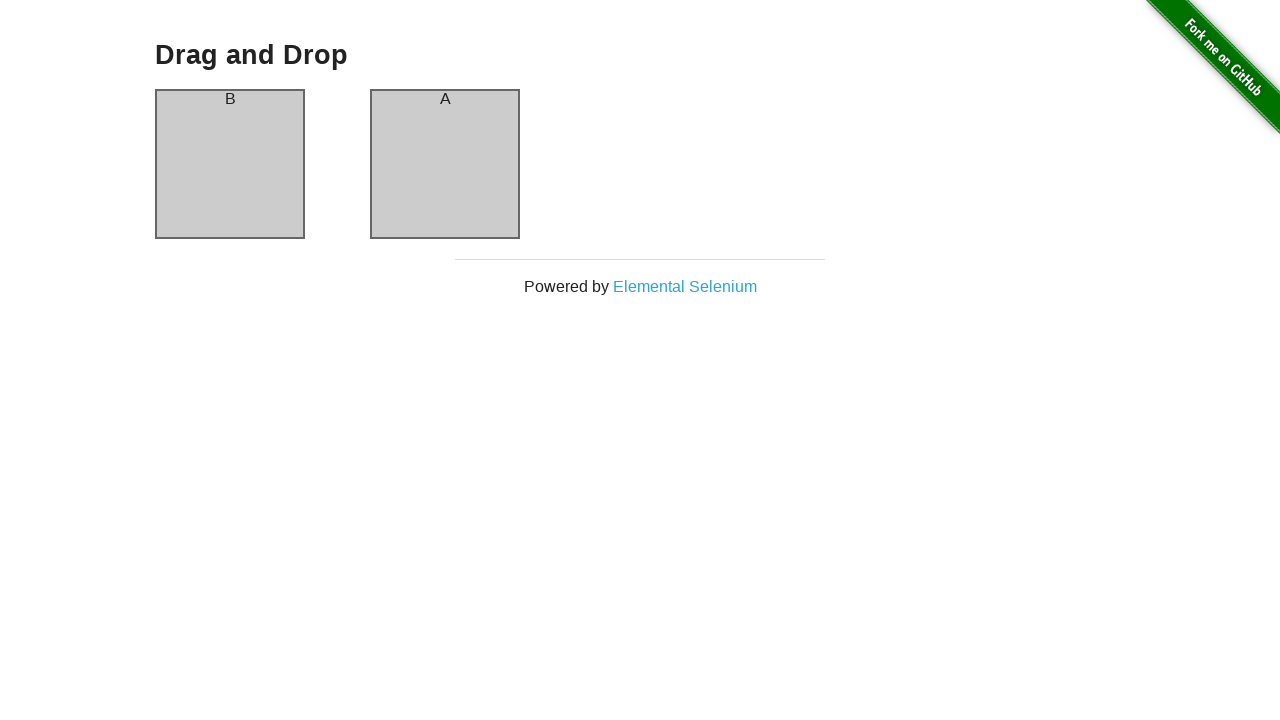